Tests radio button functionality including selection, checking default selections, and verifying radio button states on a demo page

Starting URL: https://www.leafground.com/radio.xhtml

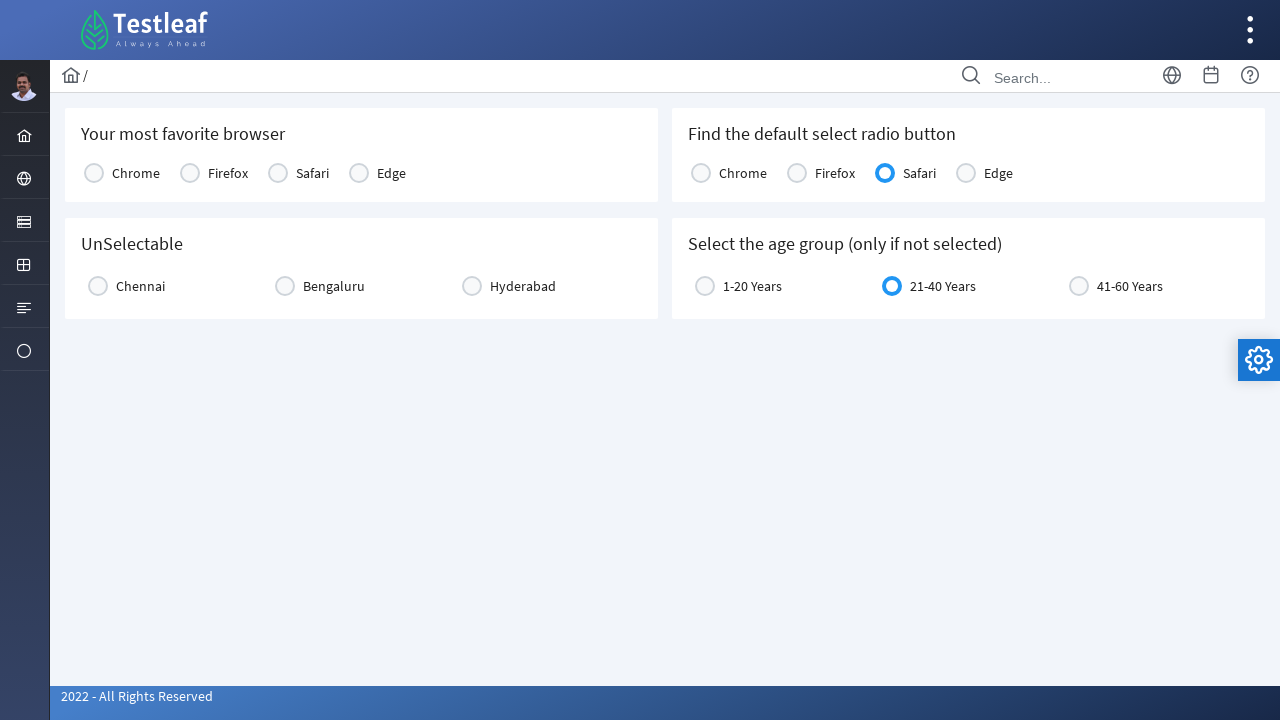

Selected Chrome as favorite browser at (136, 173) on text='Chrome'
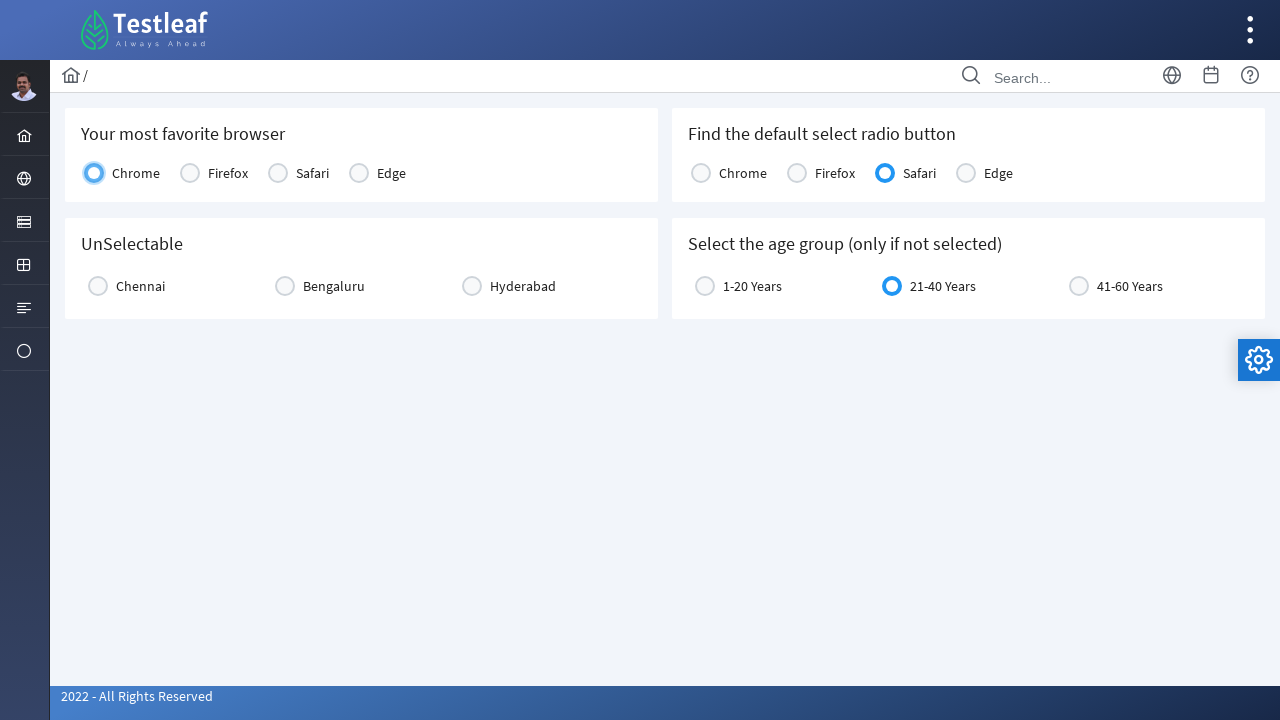

Selected Chennai city (first click) at (140, 286) on text='Chennai'
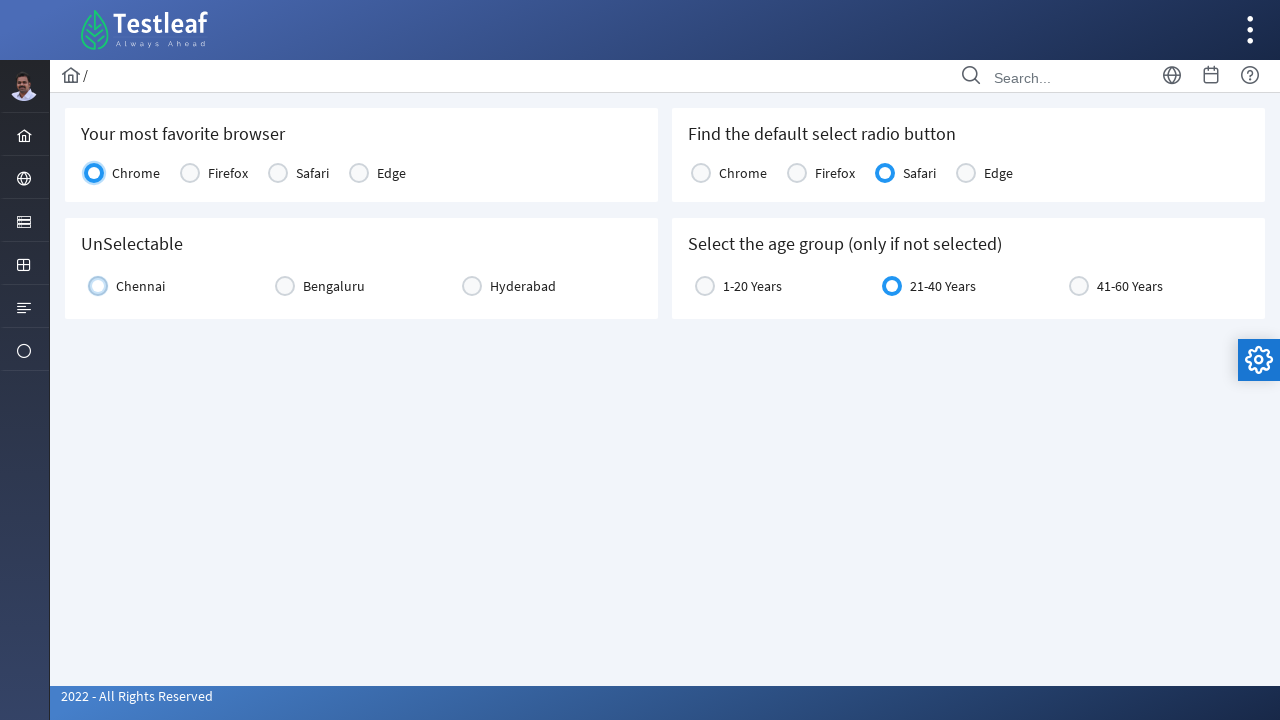

Deselected Chennai city (second click to test toggle behavior) at (140, 286) on text='Chennai'
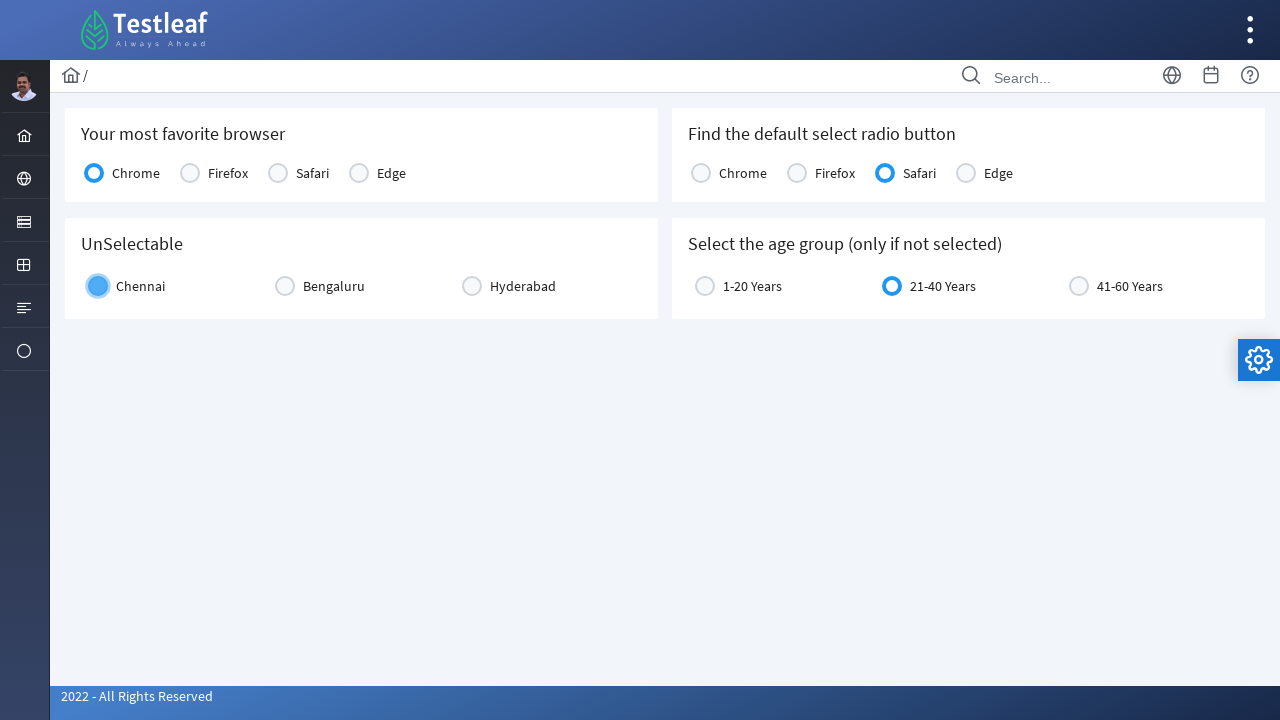

Located default browser radio button
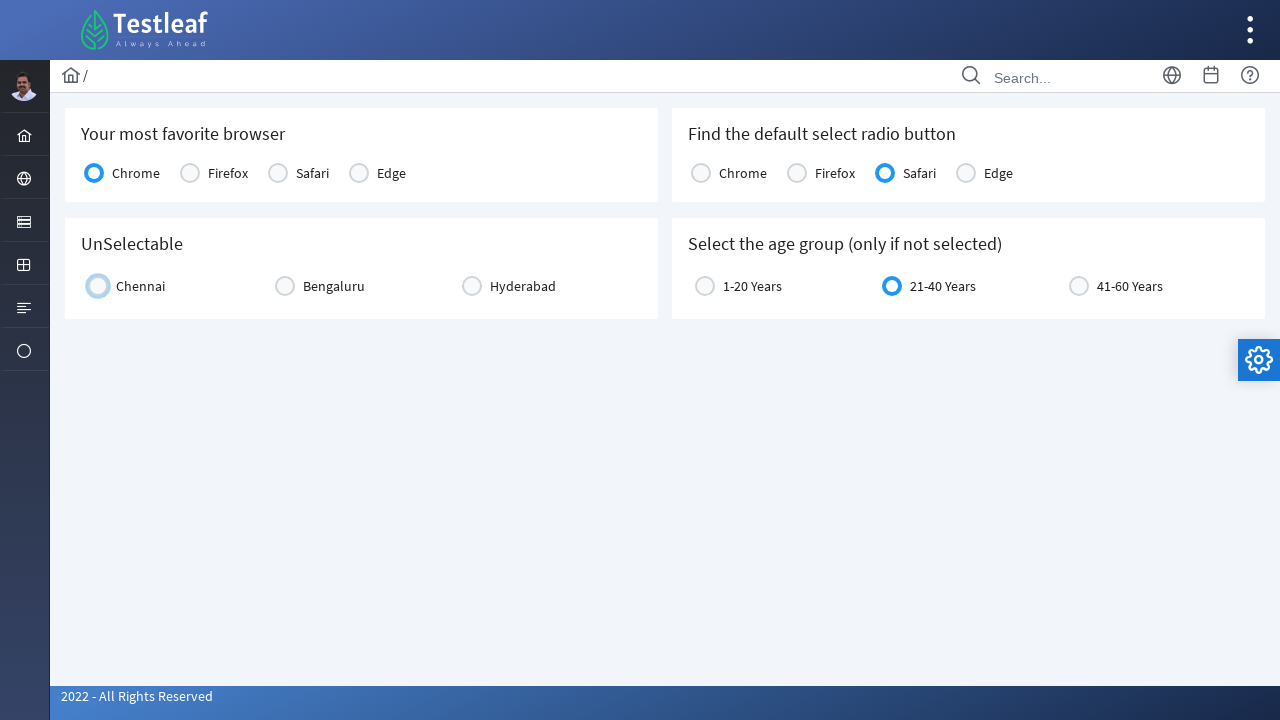

Verified default browser radio button is checked
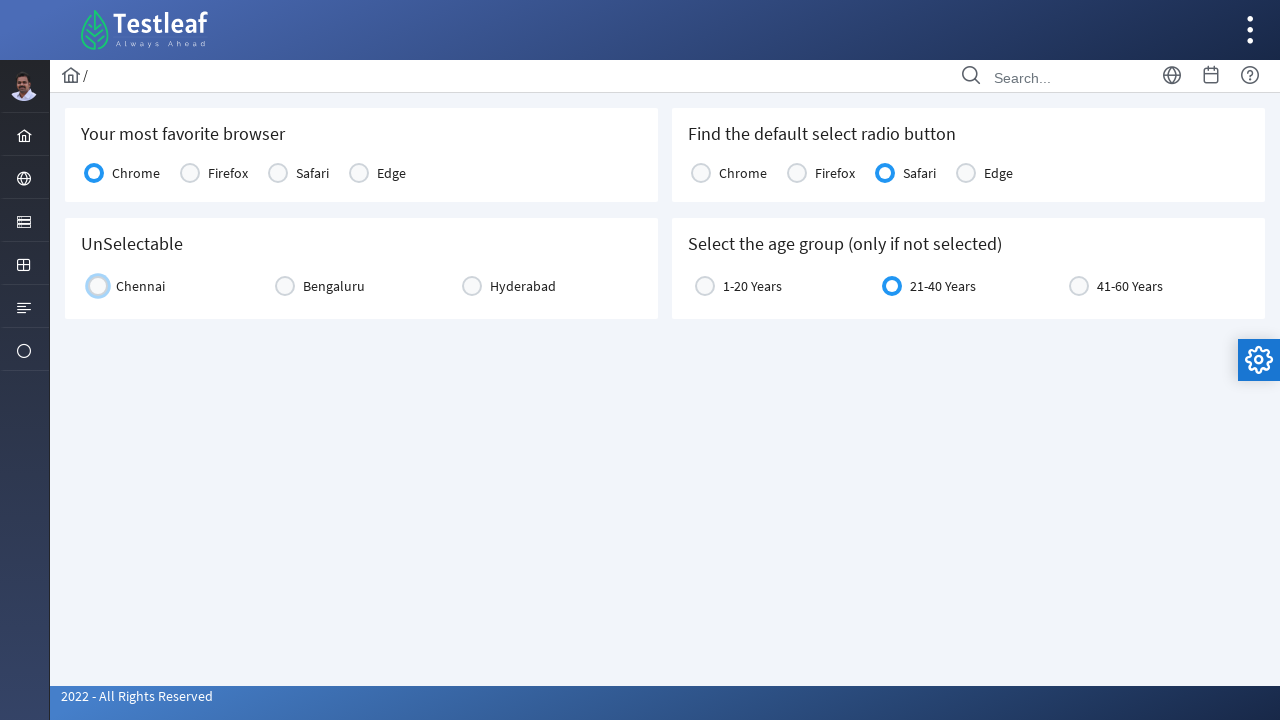

Located default age radio button
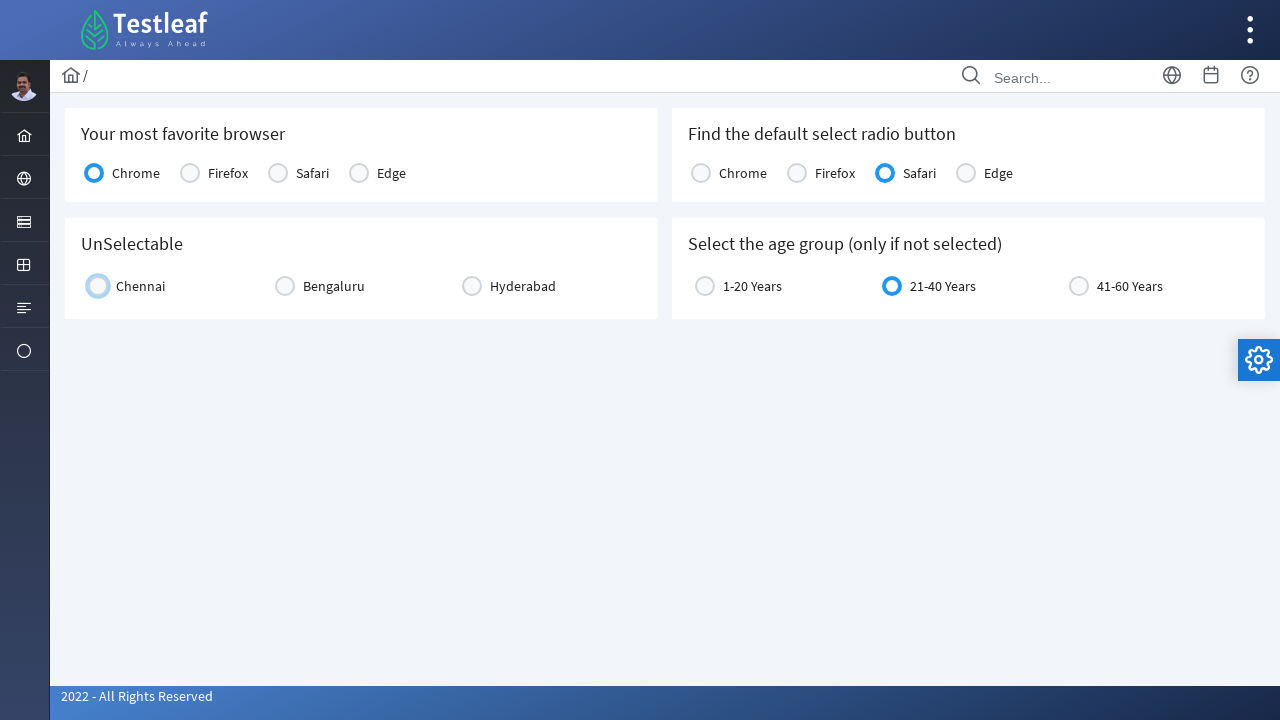

Verified default age radio button is checked
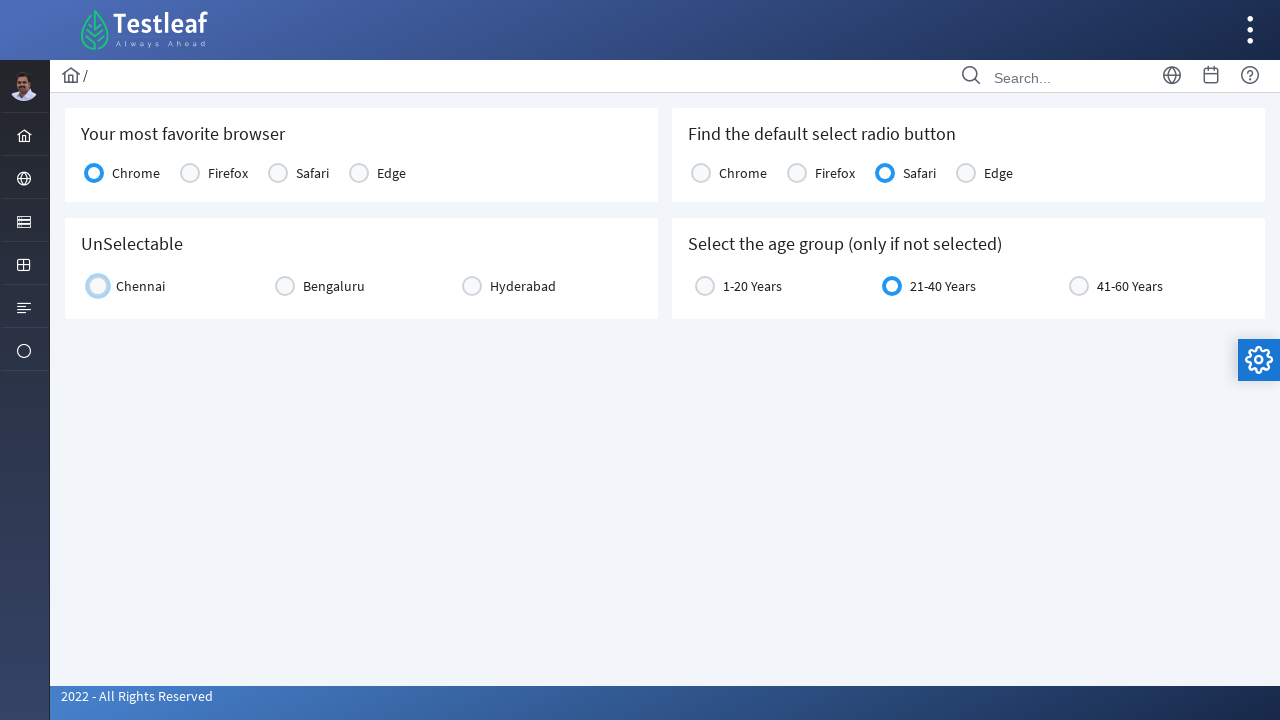

Selected 41-60 Years age group at (1130, 286) on text='41-60 Years'
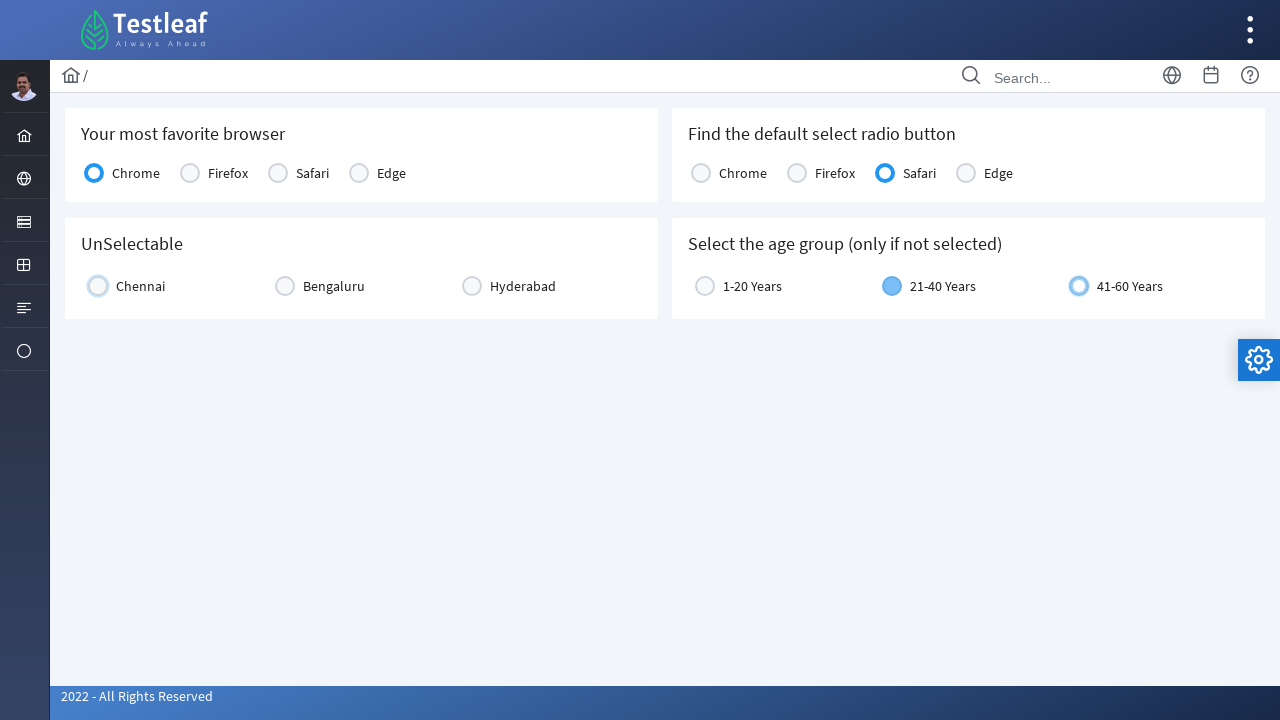

Located the newly selected age radio button
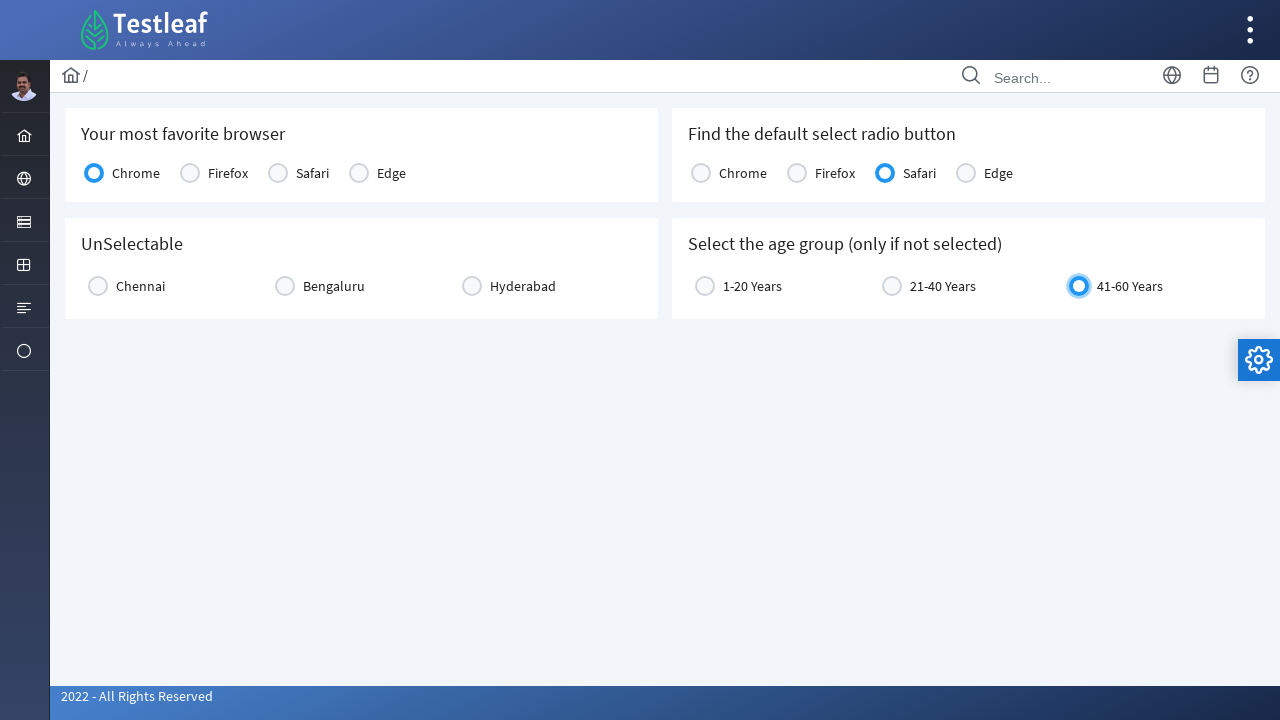

Verified new age selection (41-60 Years) is checked
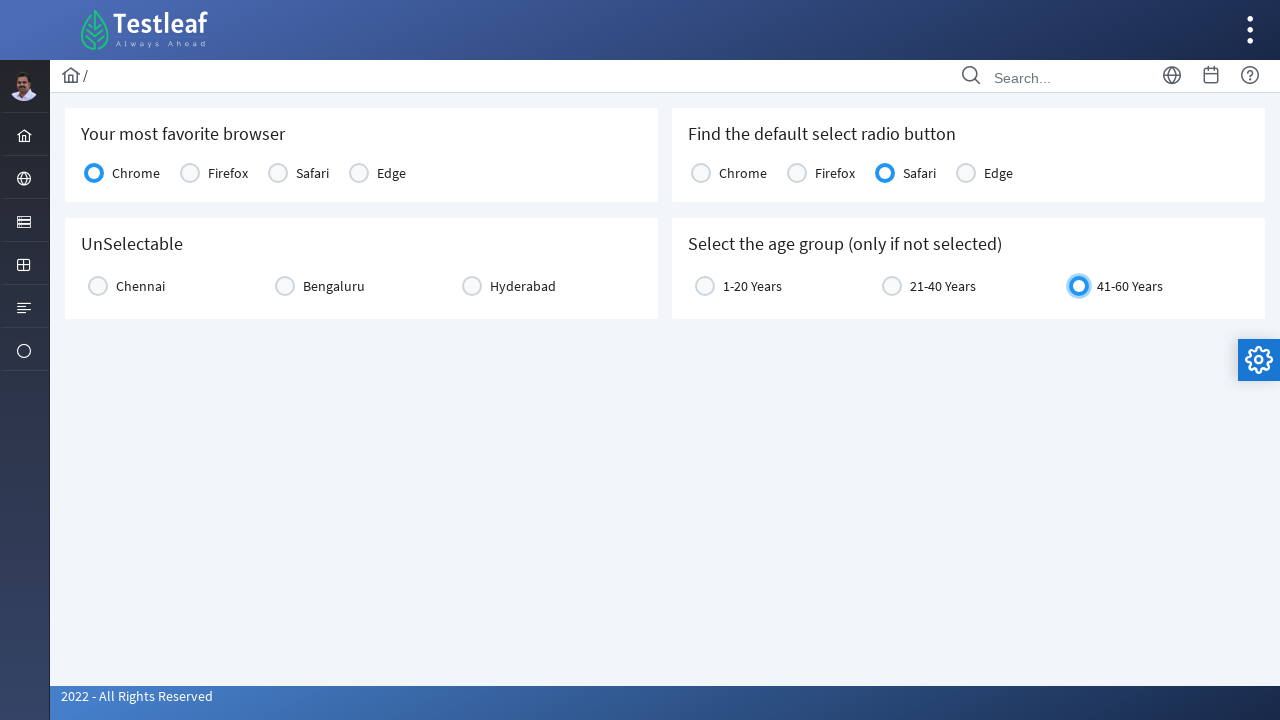

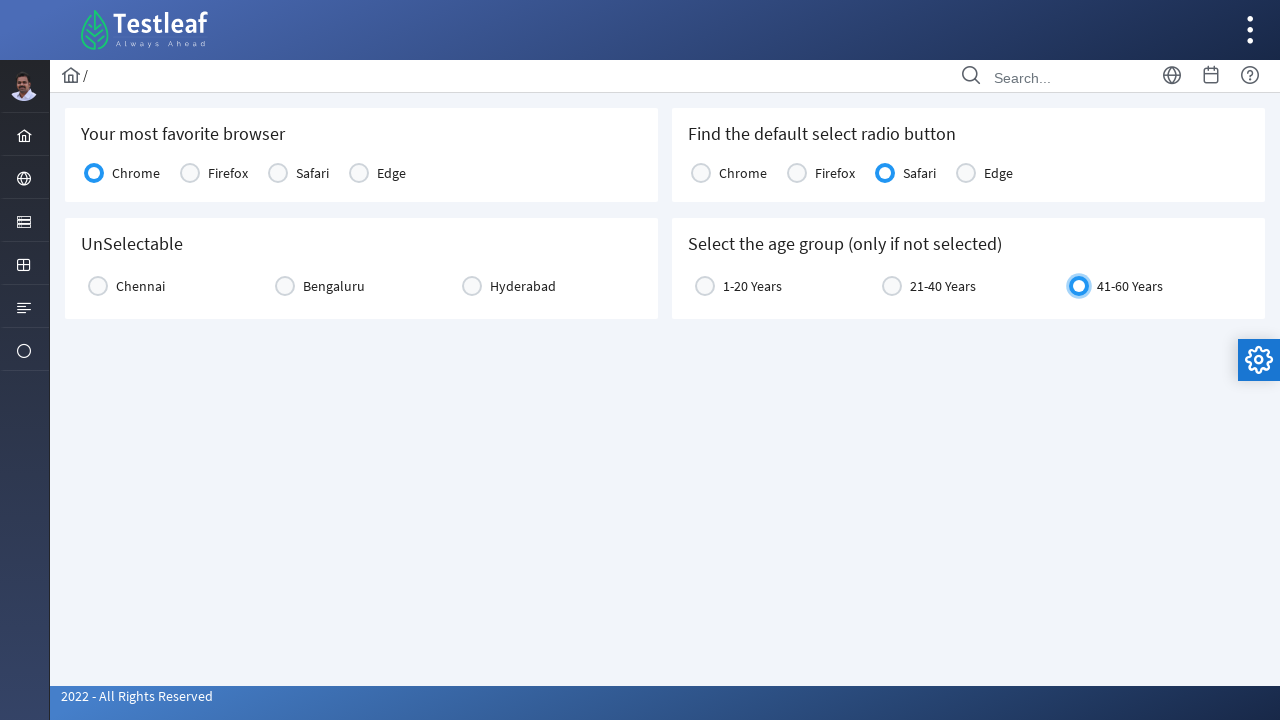